Verifies that the home page has the correct title containing "mes-adresses.data.gouv.fr"

Starting URL: https://mes-adresses.data.gouv.fr/

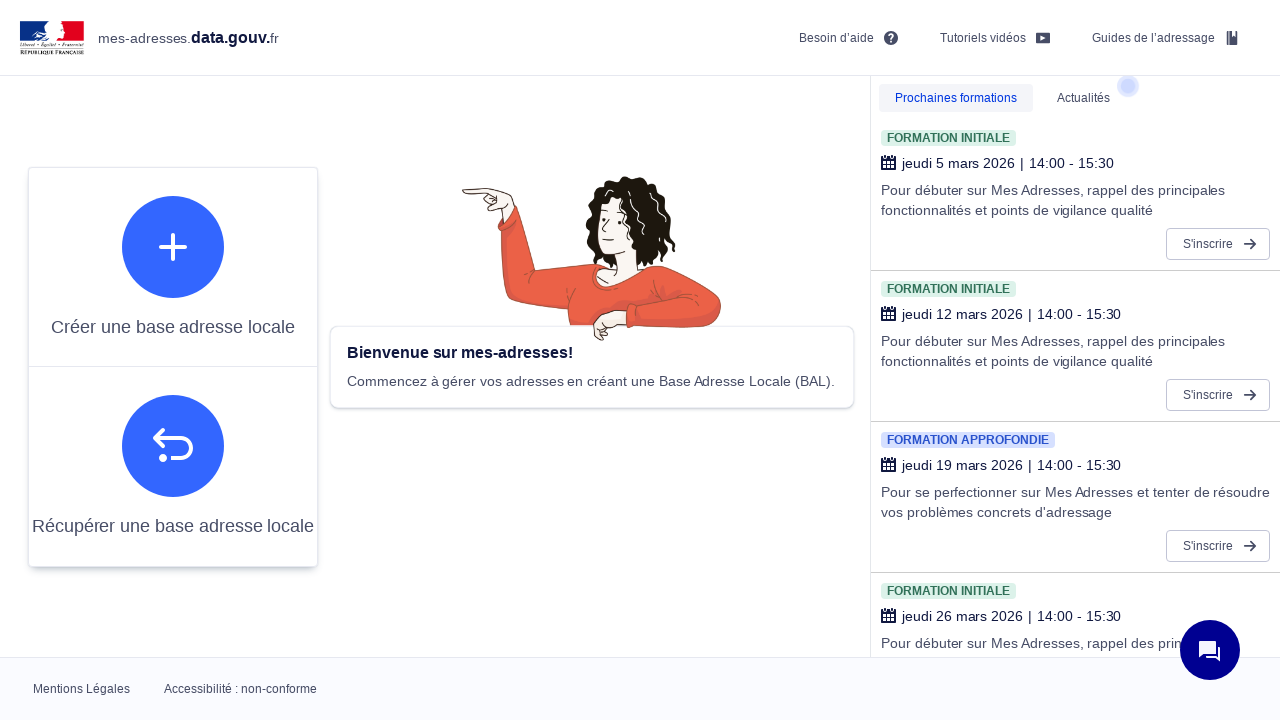

Verified page title contains 'mes-adresses.data.gouv.fr'
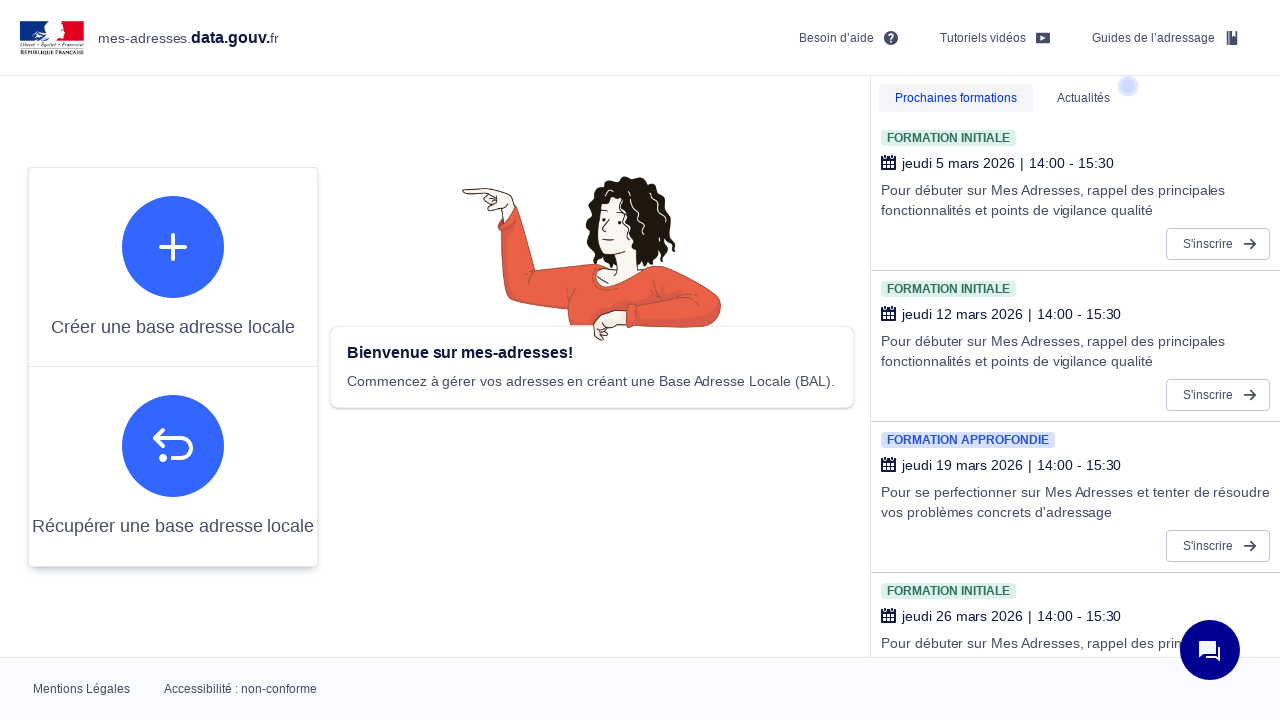

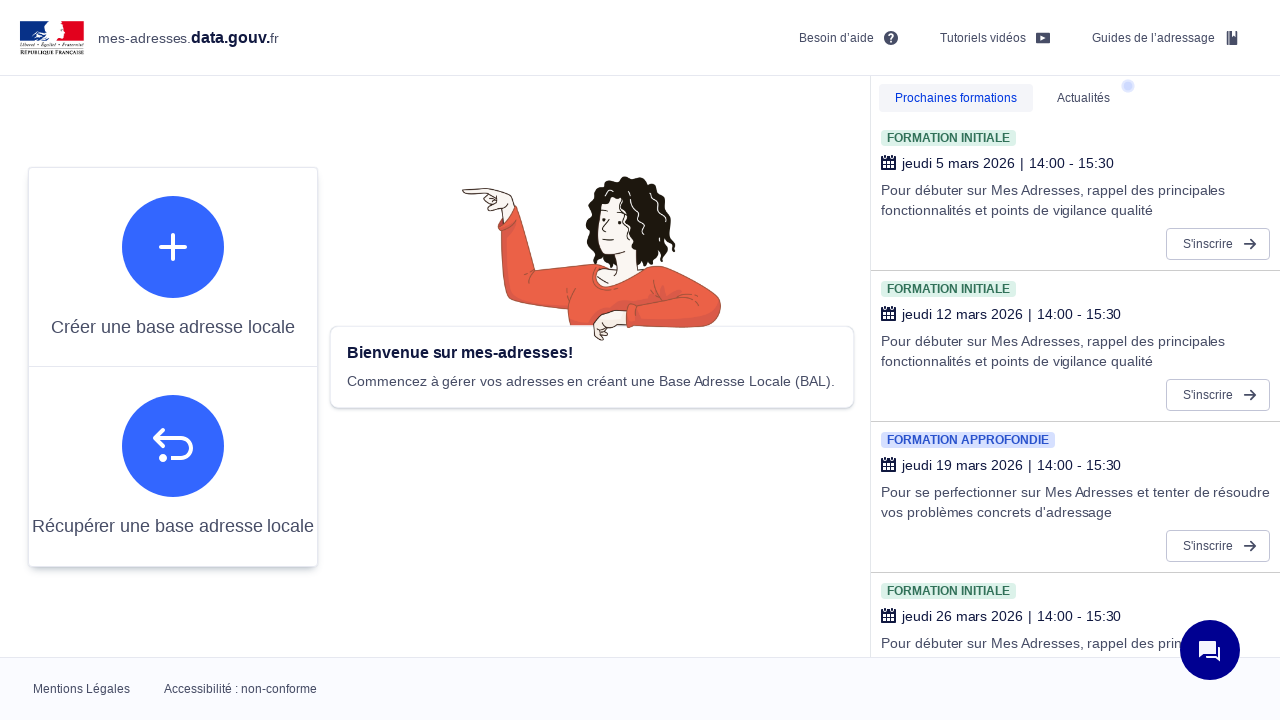